Tests nested frame navigation by clicking on the Nested Frames link and switching to inner frames to access content

Starting URL: https://the-internet.herokuapp.com/

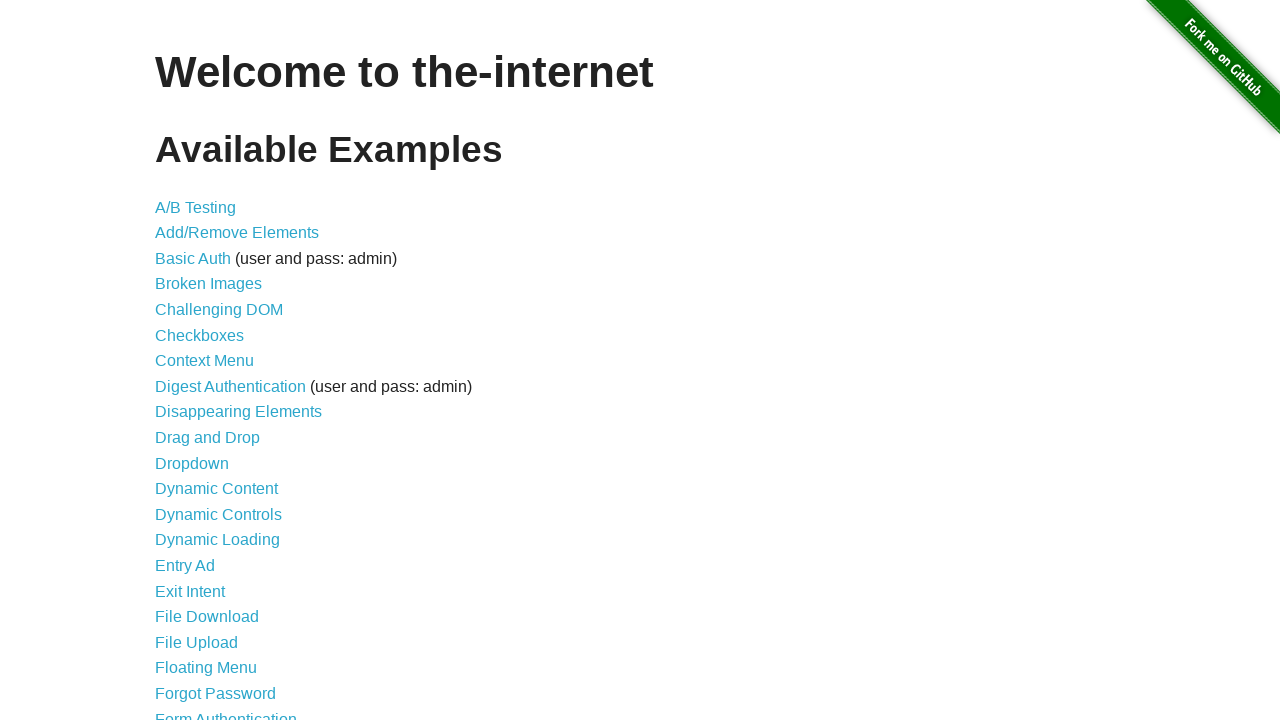

Clicked on Nested Frames link at (210, 395) on text=Nested Frames
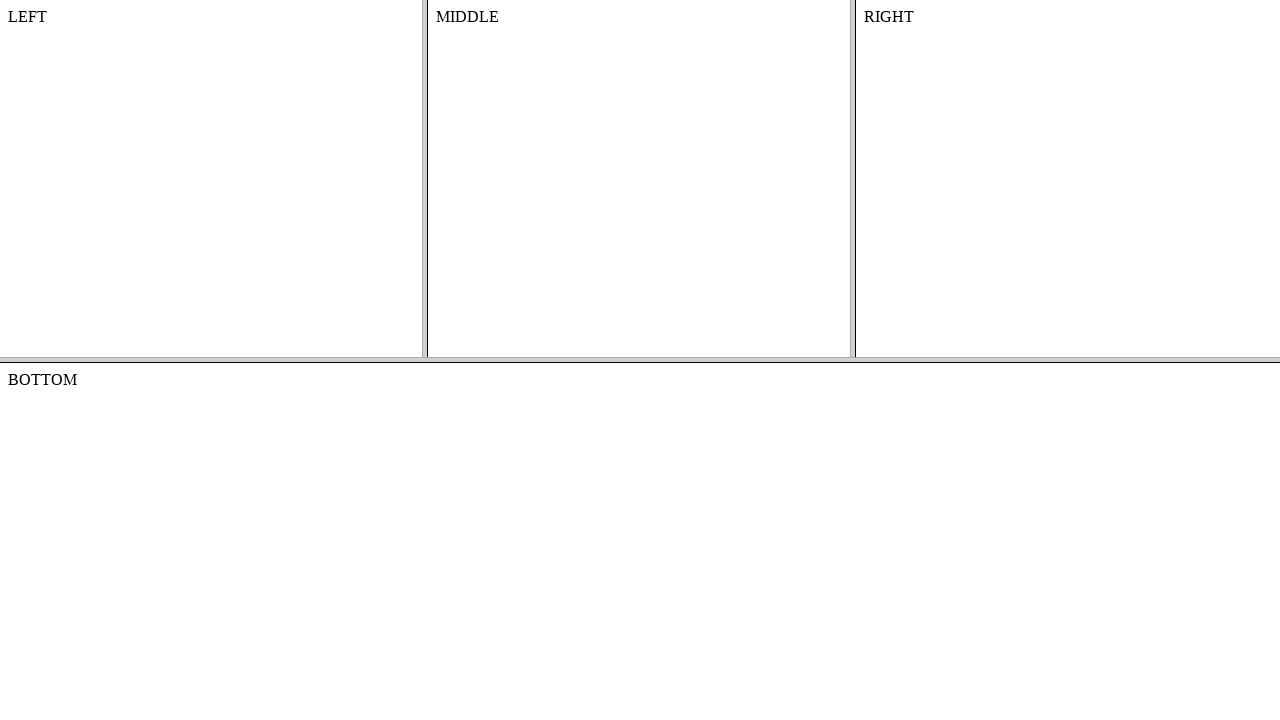

Waited for page to reach networkidle state
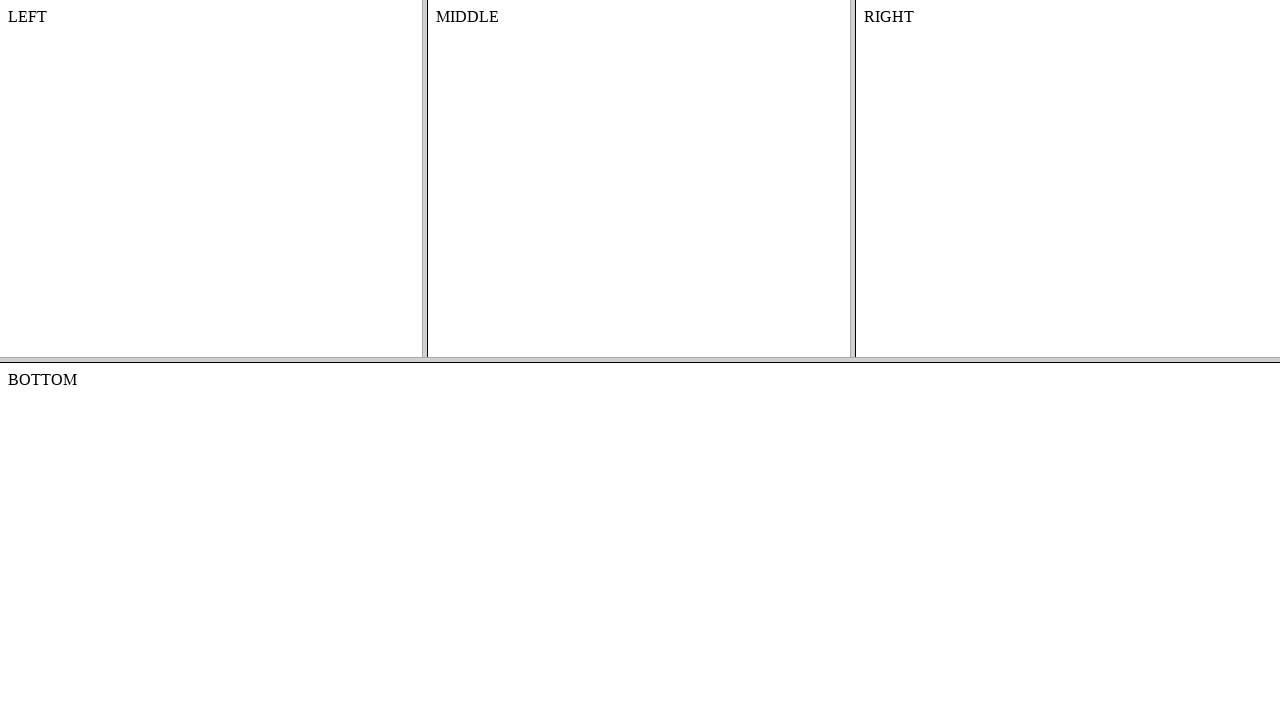

Located top frame (frame-top)
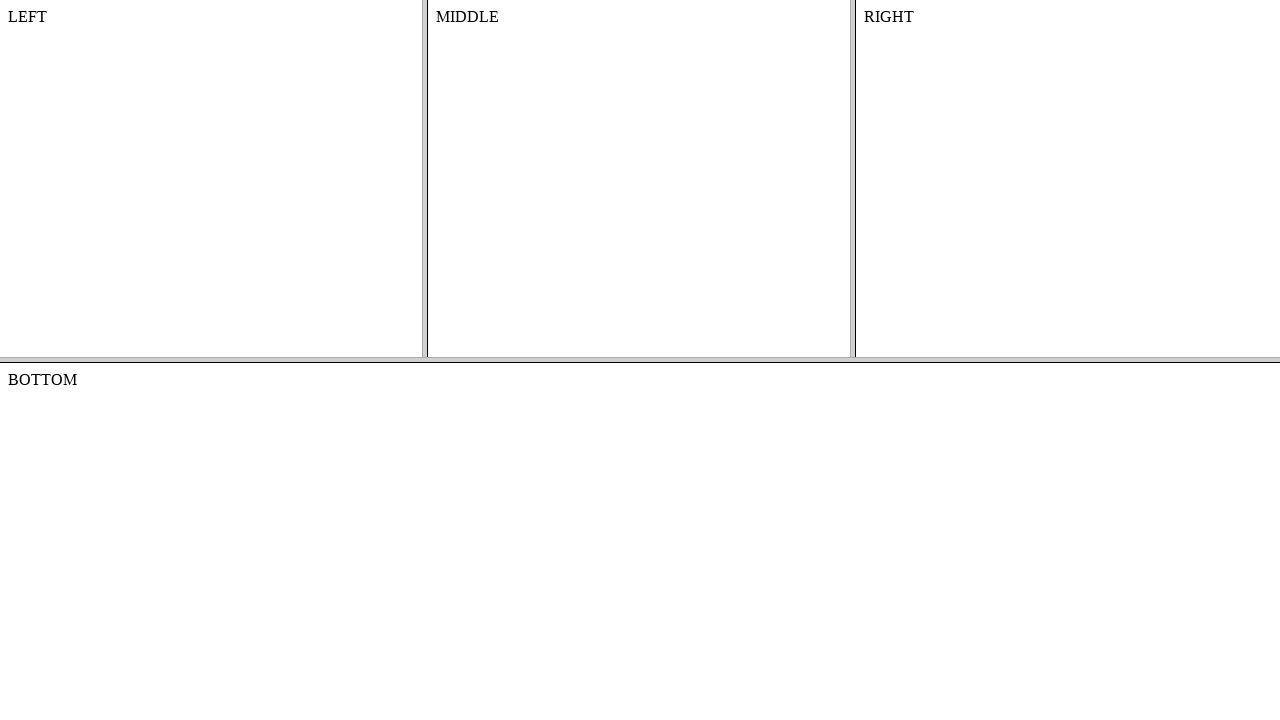

Located middle frame (frame-middle) within top frame
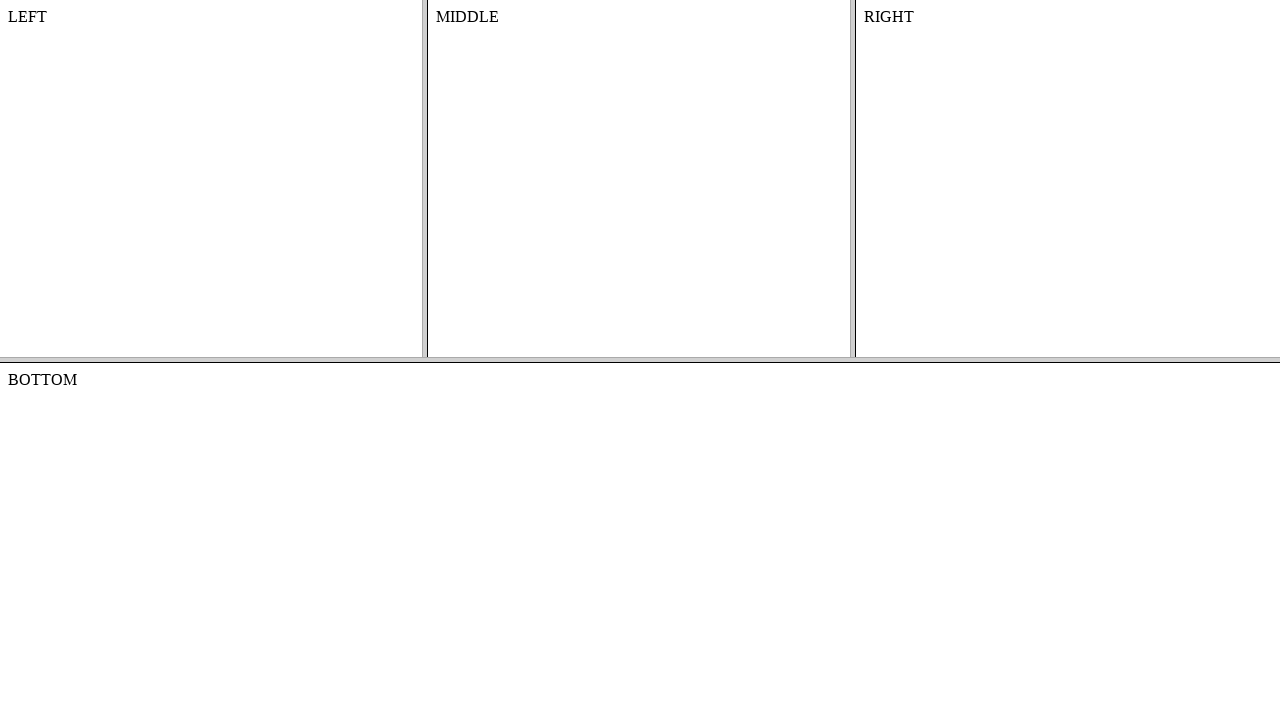

Retrieved text content from middle frame: 'MIDDLE'
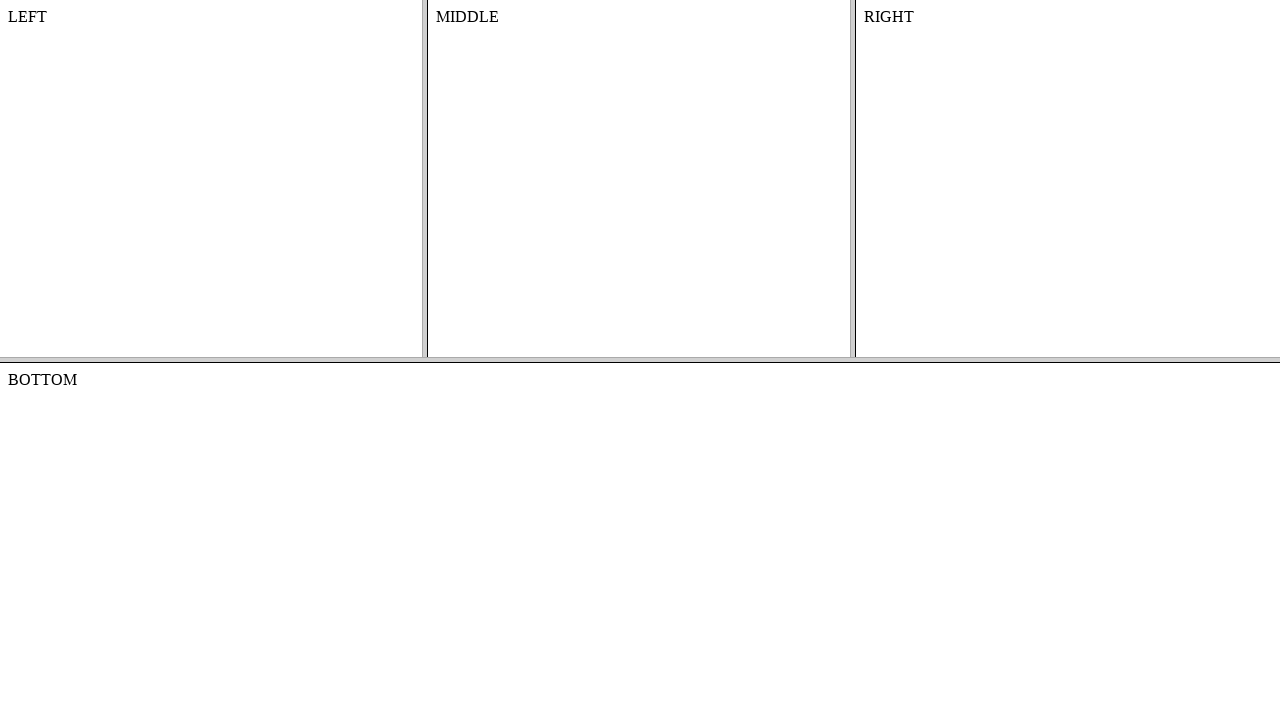

Printed content text to console
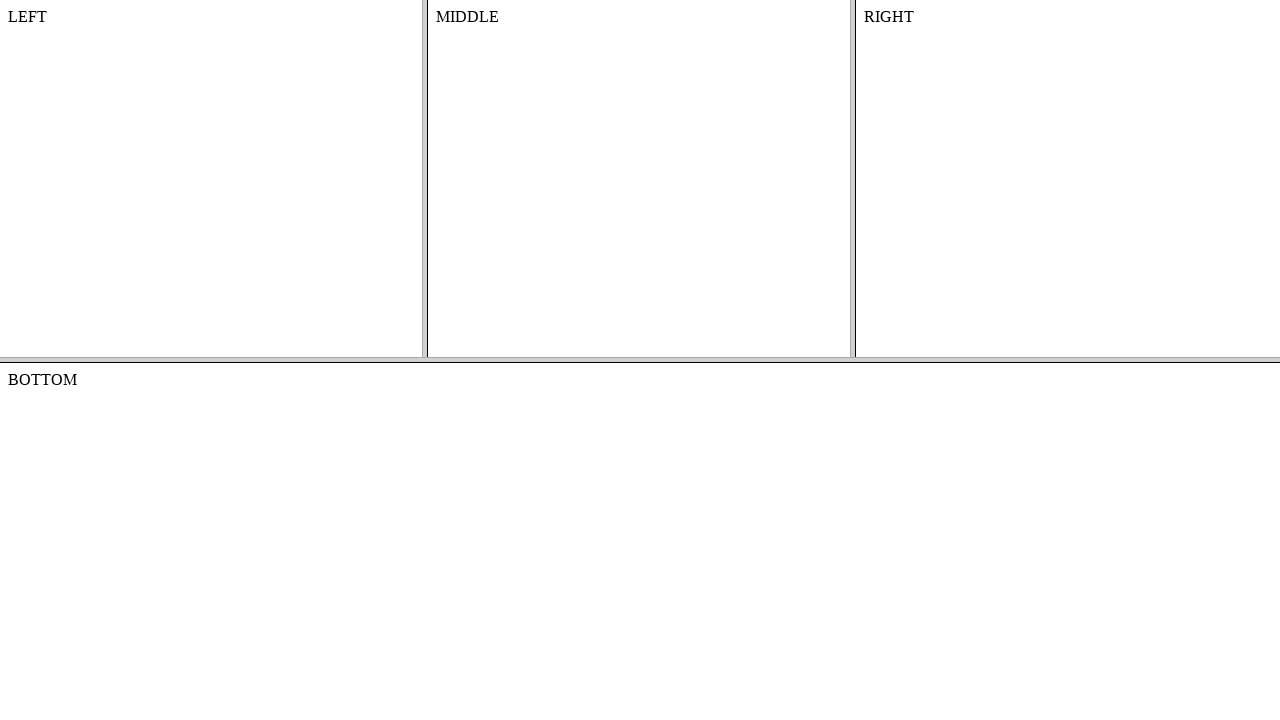

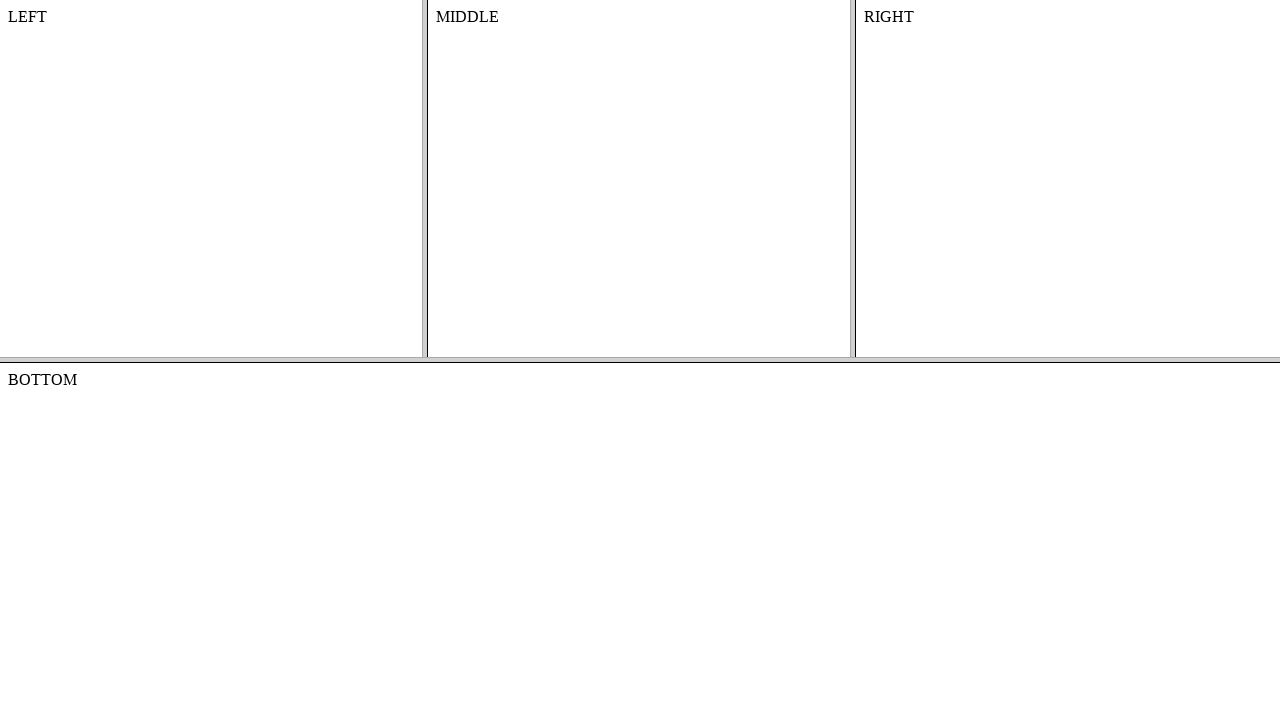